Tests calculator operations with positive and negative numbers 13 and -54

Starting URL: https://testsheepnz.github.io/BasicCalculator.html

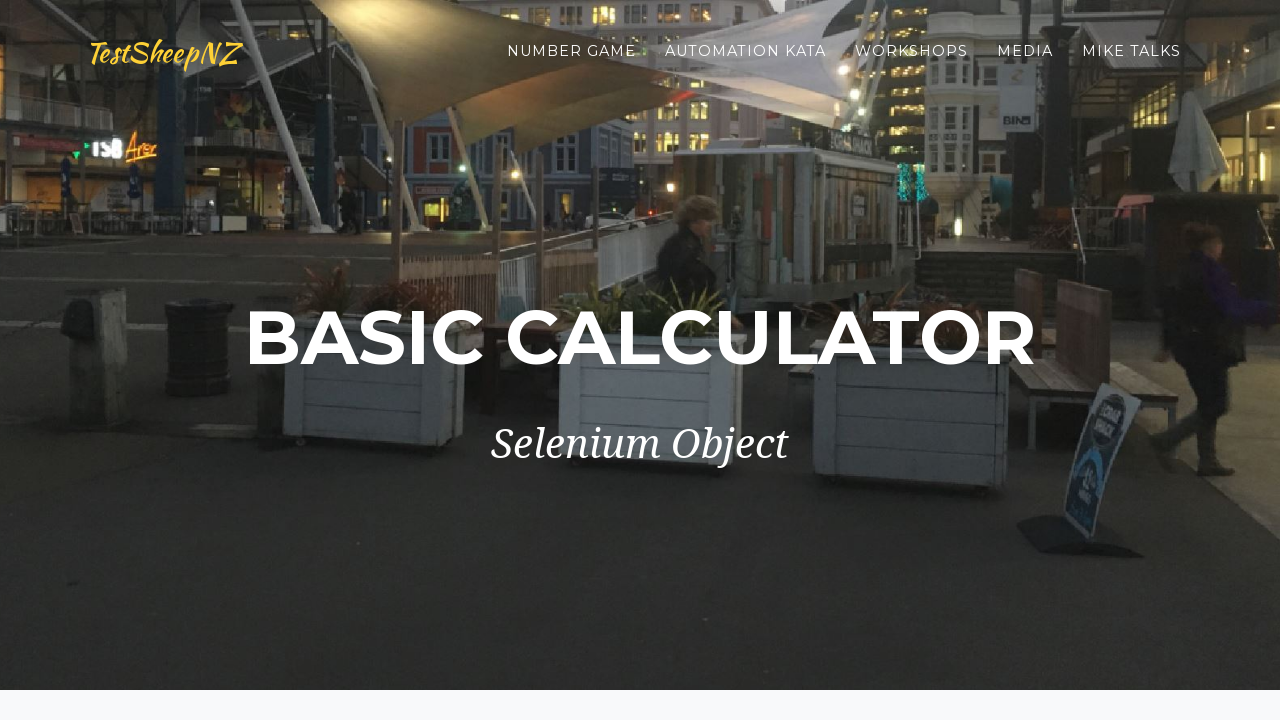

Scrolled down to calculator
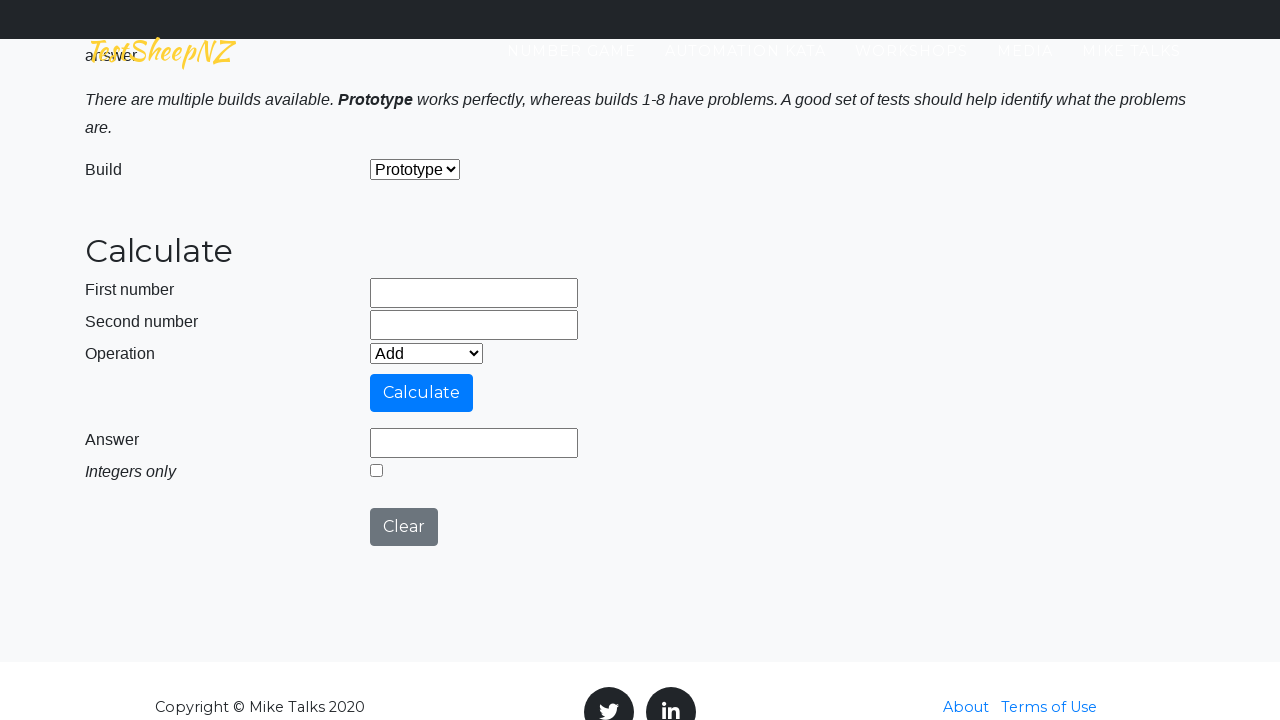

Entered first number 13 on #number1Field
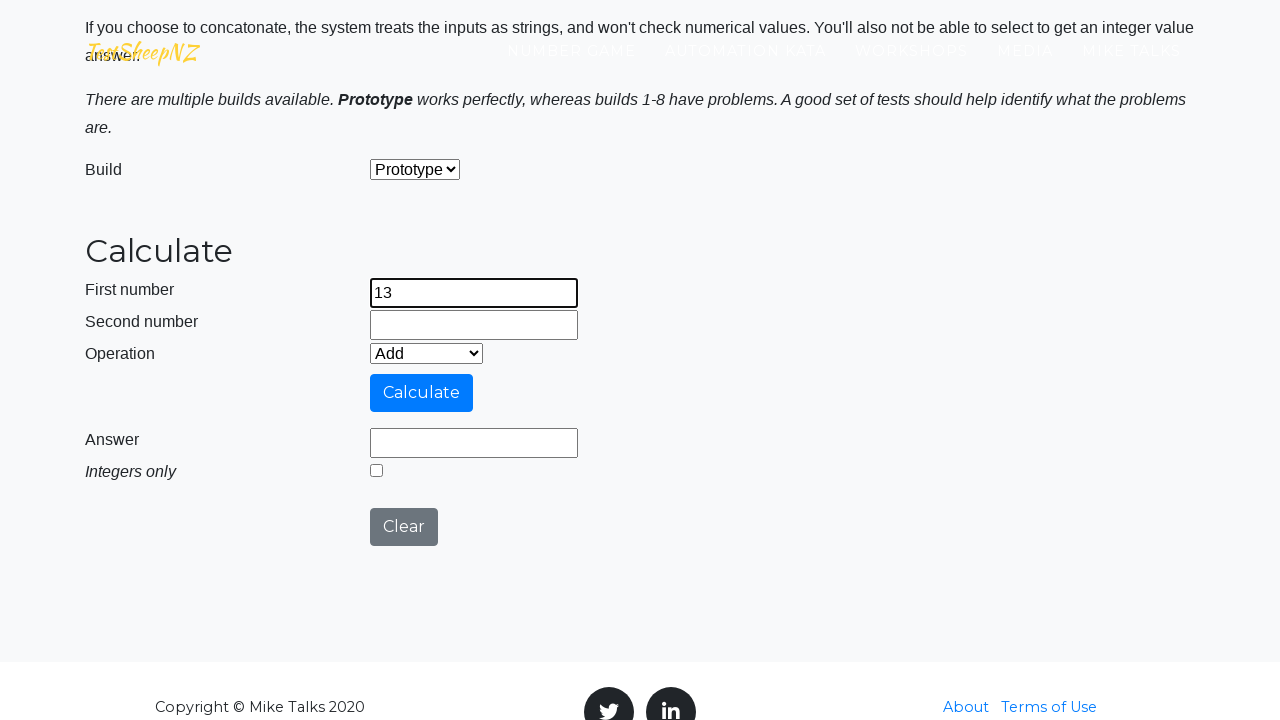

Entered second number -54 on #number2Field
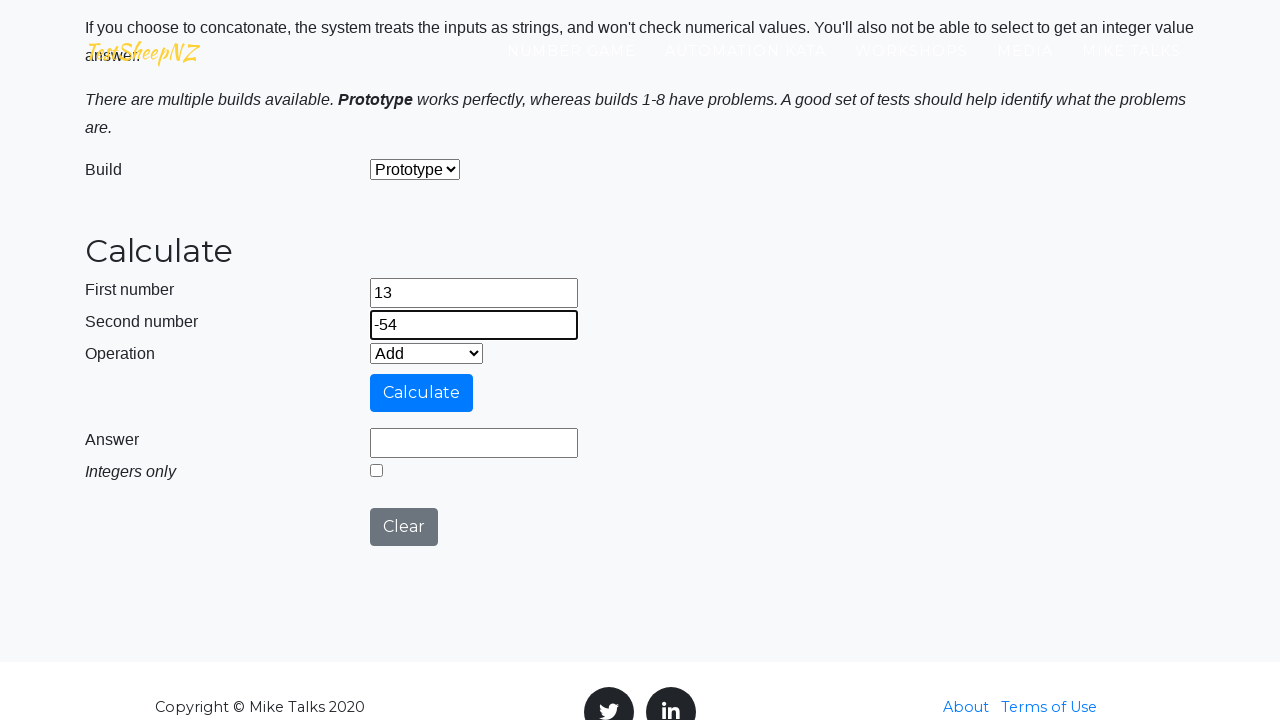

Selected Add operation on #selectOperationDropdown
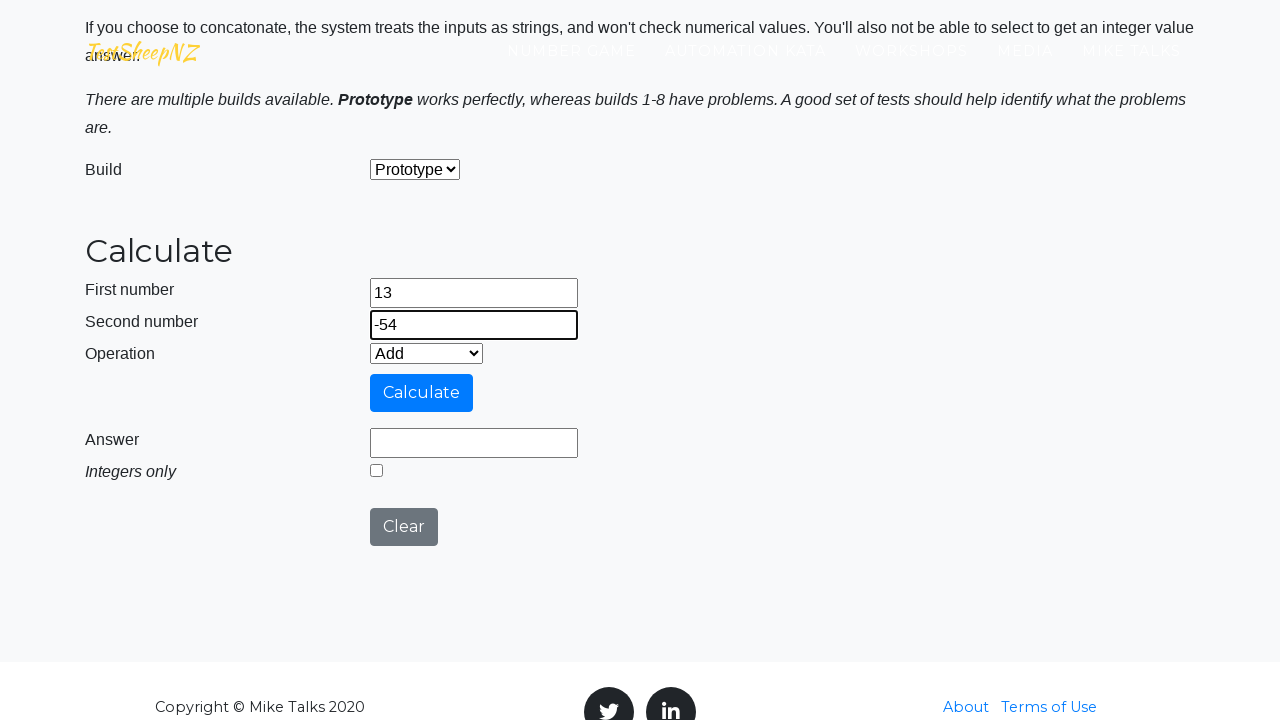

Clicked calculate button for addition at (422, 393) on #calculateButton
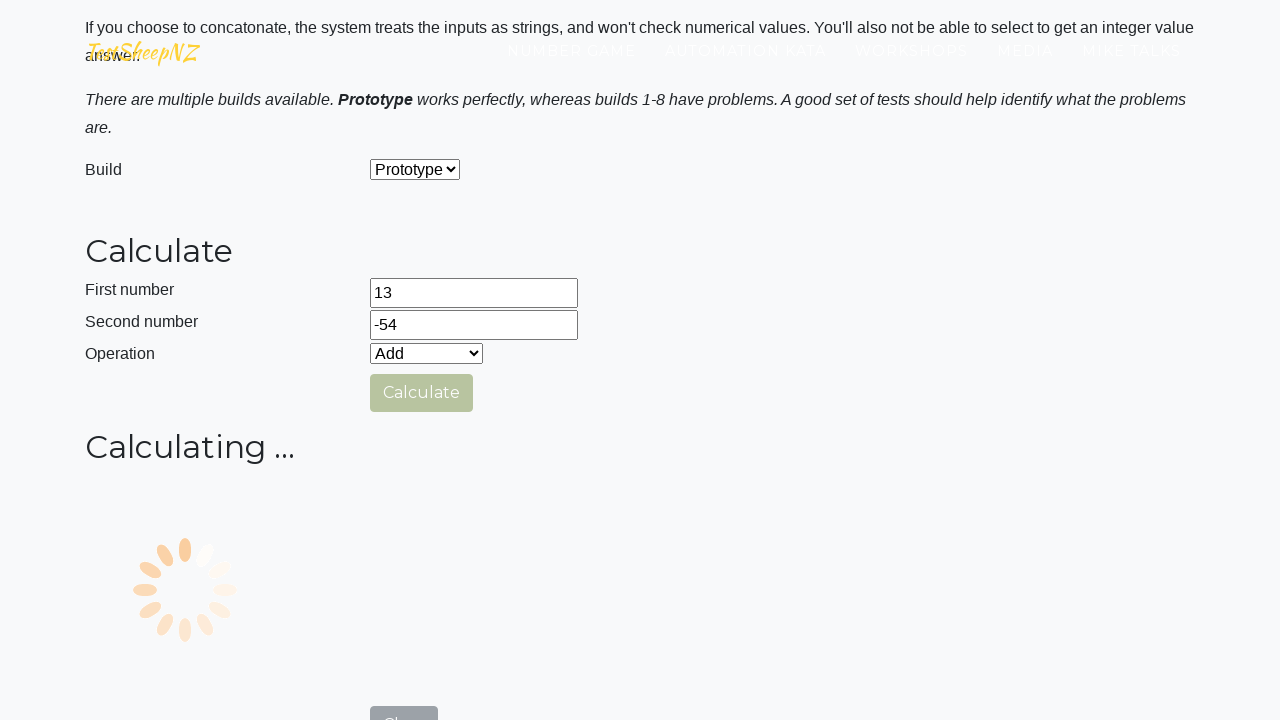

Clicked clear button after addition at (404, 527) on #clearButton
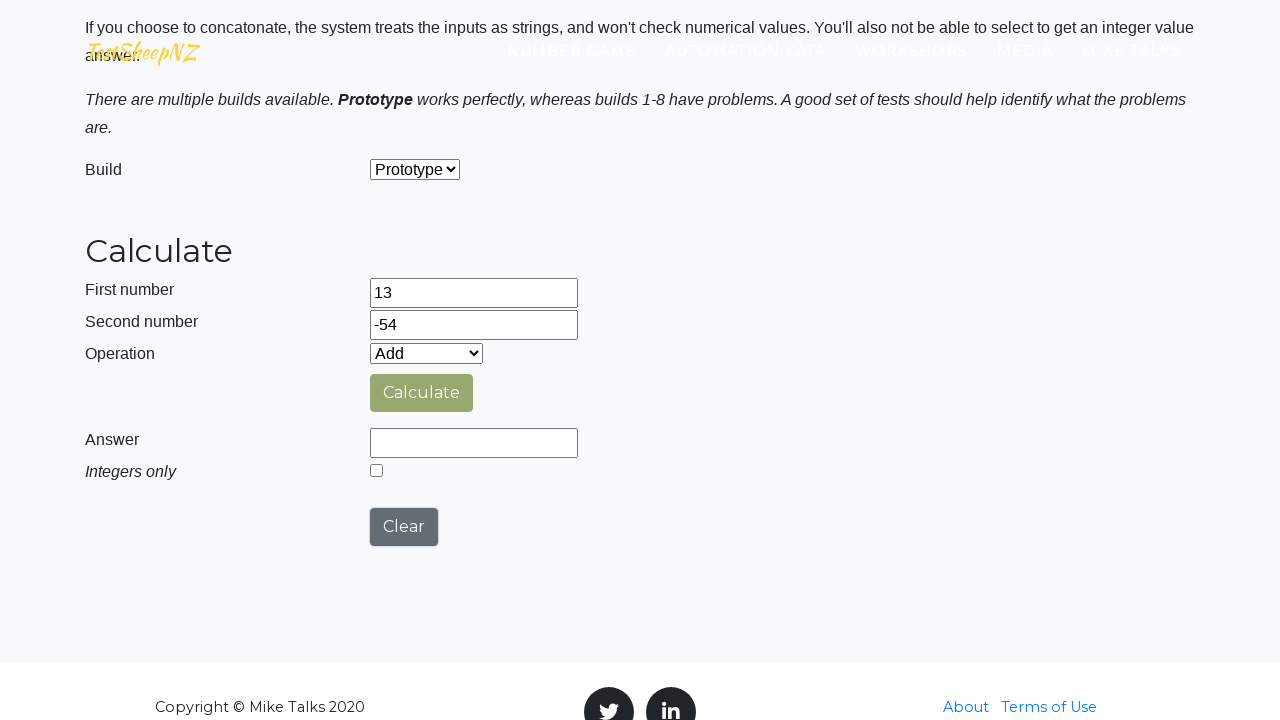

Selected Subtract operation on #selectOperationDropdown
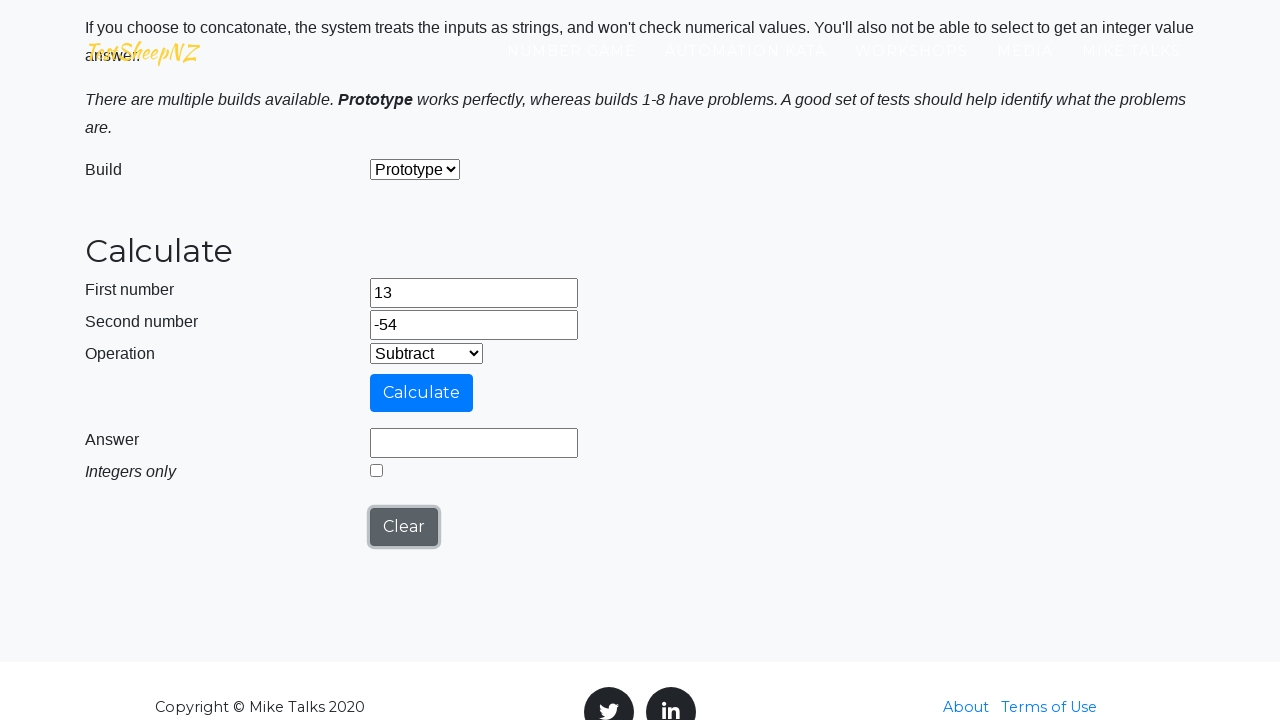

Clicked calculate button for subtraction at (422, 393) on #calculateButton
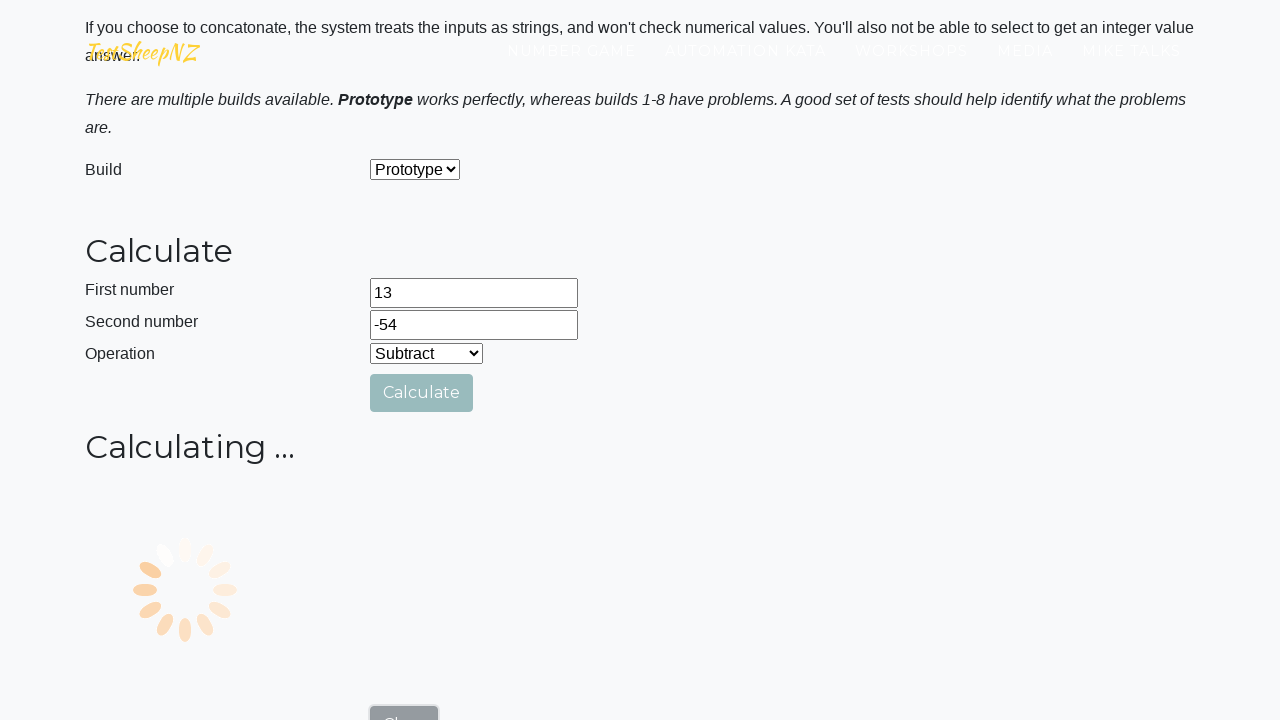

Clicked clear button after subtraction at (404, 701) on #clearButton
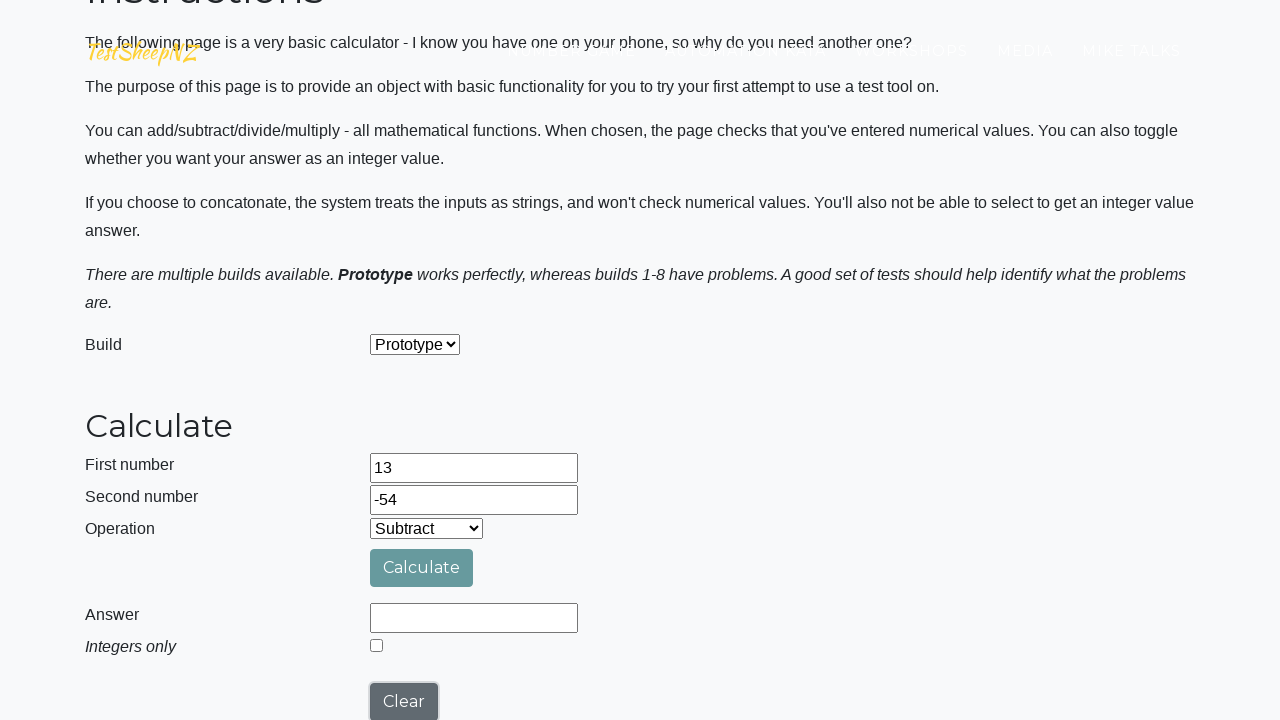

Selected Multiply operation on #selectOperationDropdown
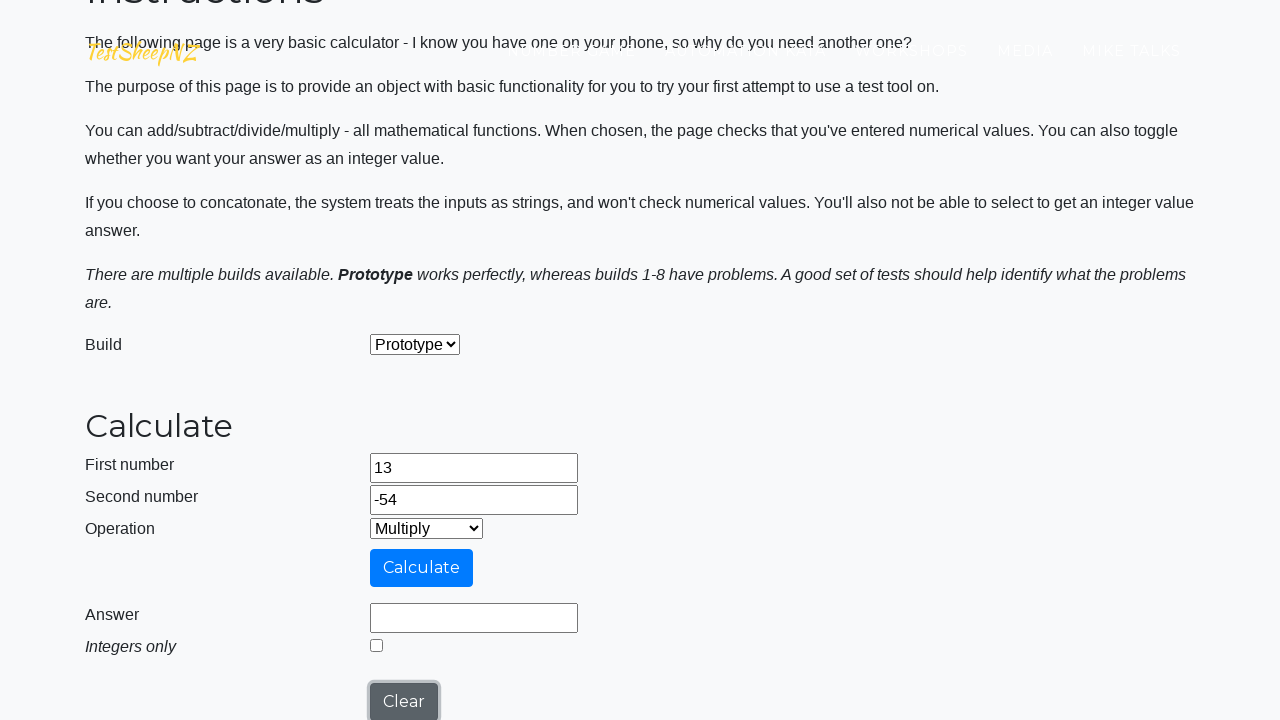

Clicked calculate button for multiplication at (422, 568) on #calculateButton
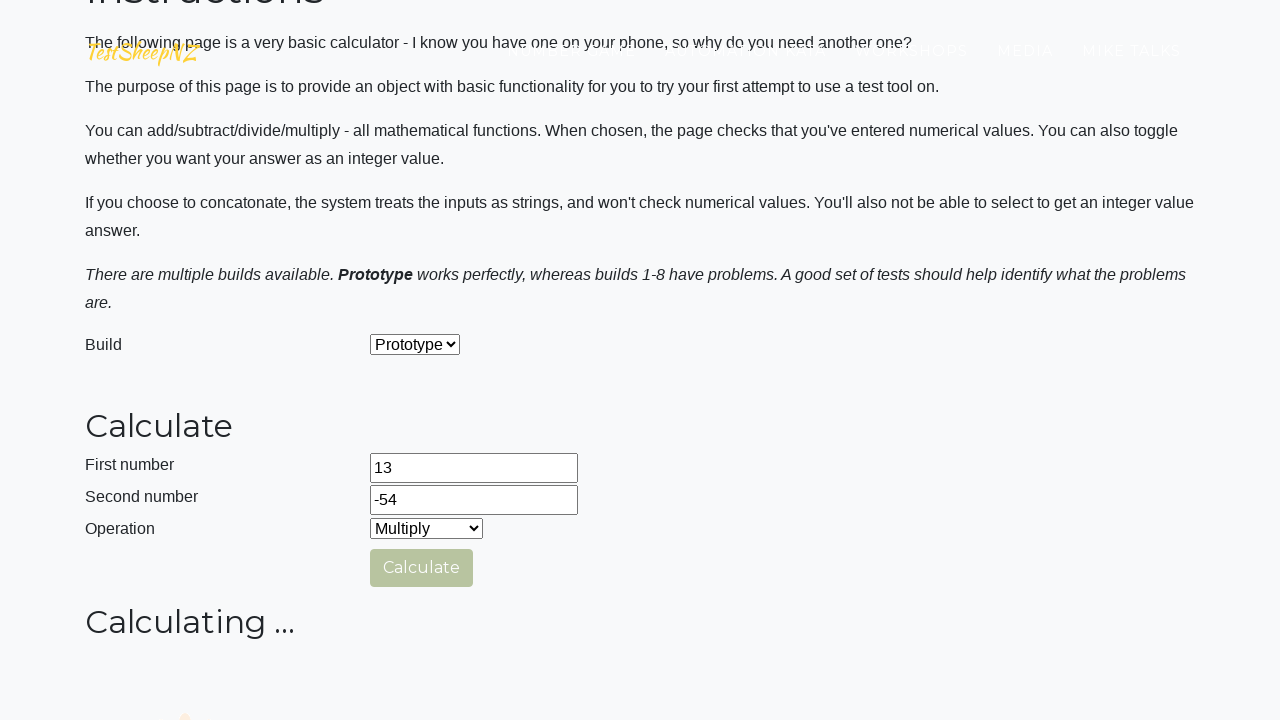

Clicked clear button after multiplication at (404, 701) on #clearButton
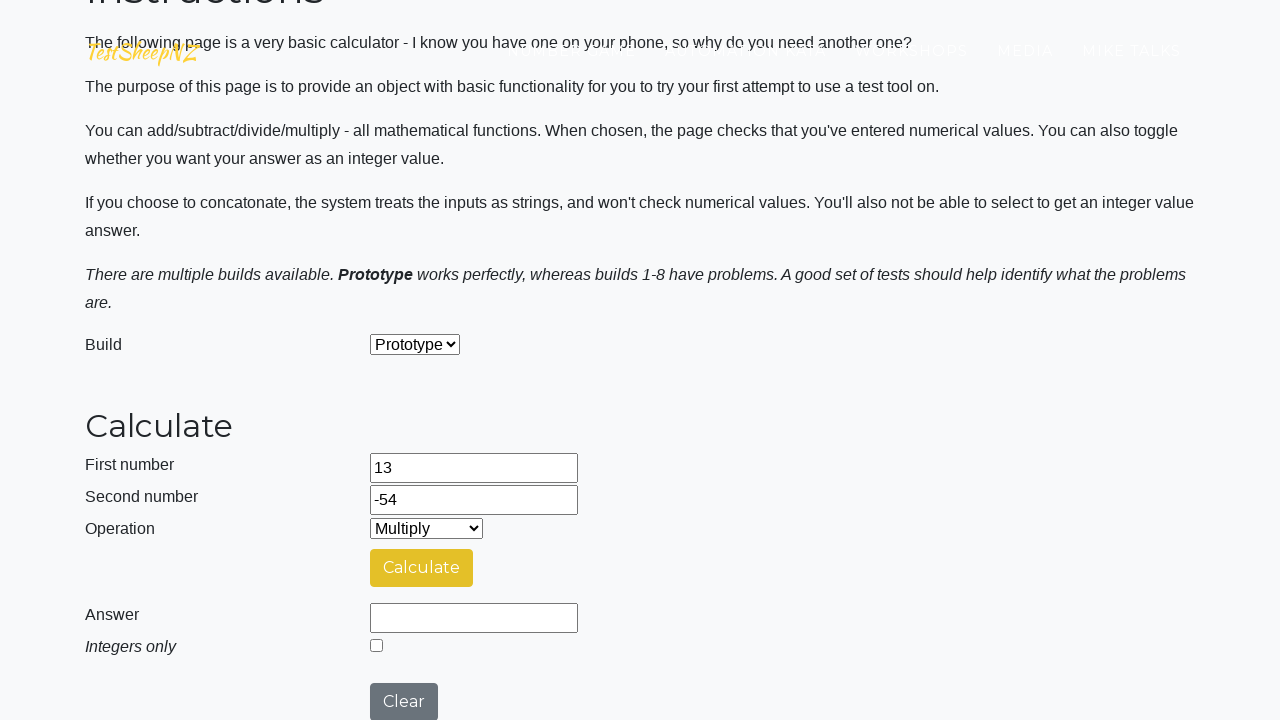

Selected Divide operation on #selectOperationDropdown
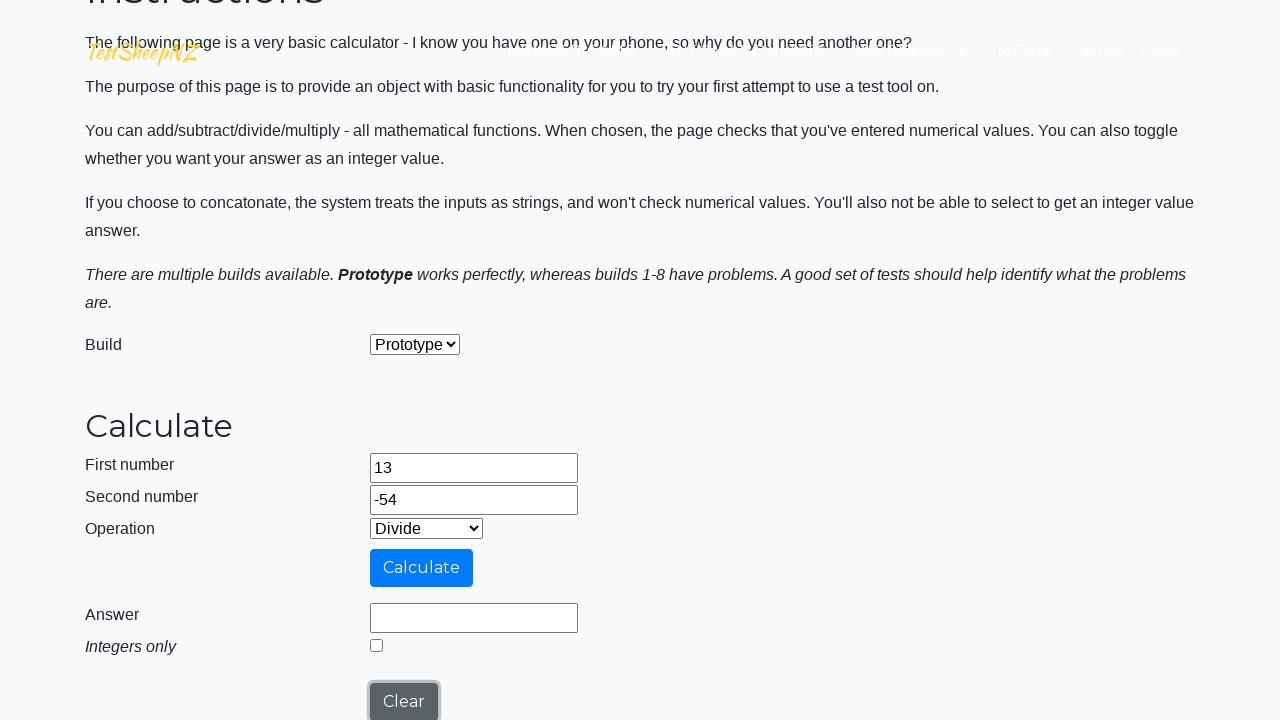

Clicked calculate button for division at (422, 568) on #calculateButton
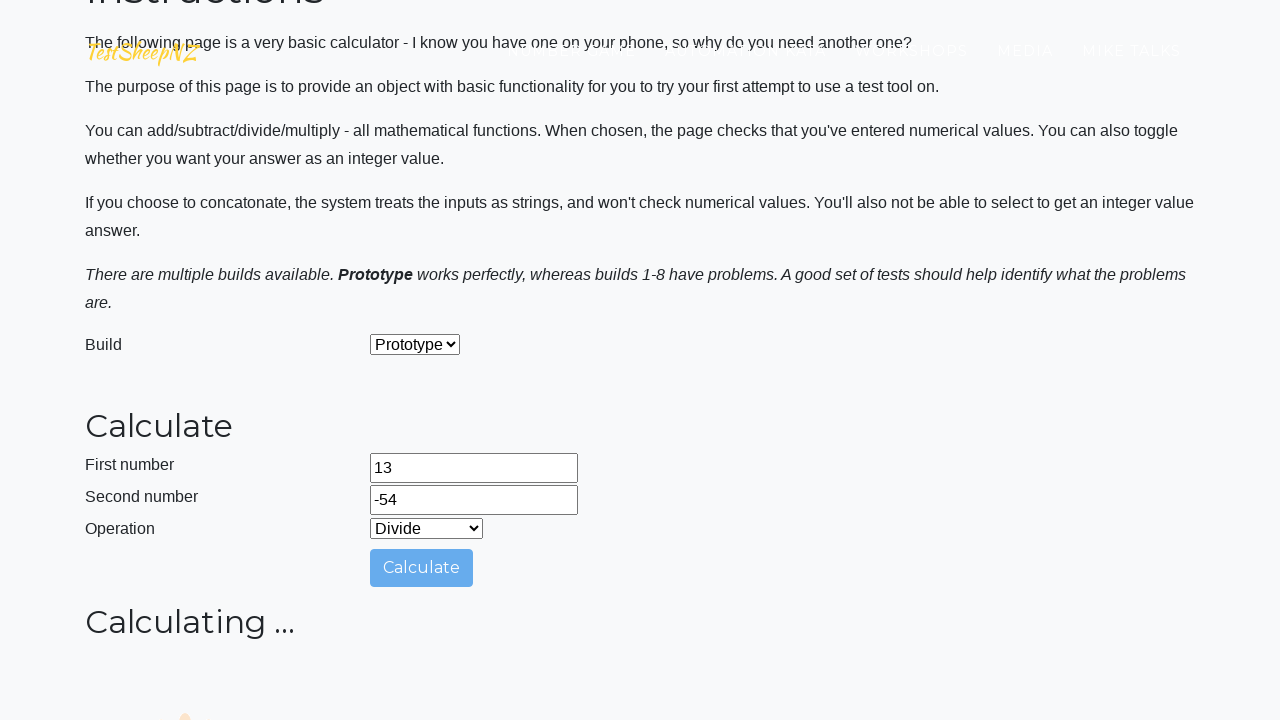

Clicked clear button after division at (404, 701) on #clearButton
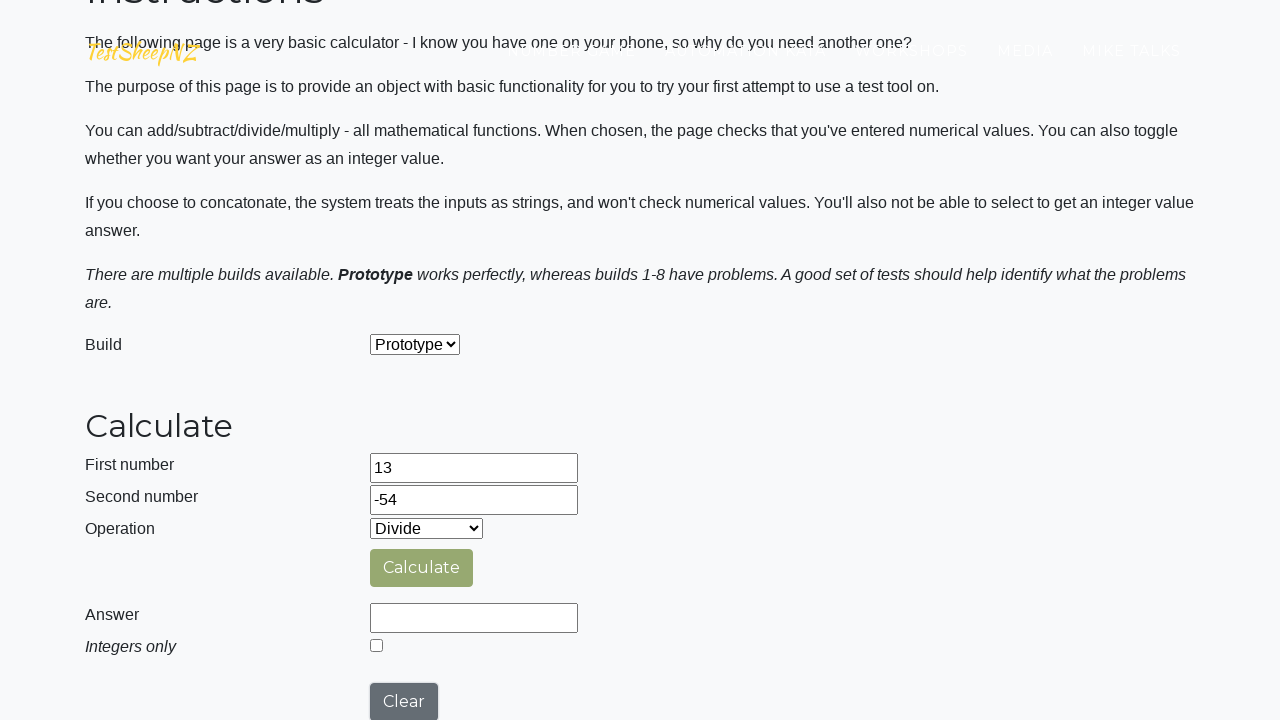

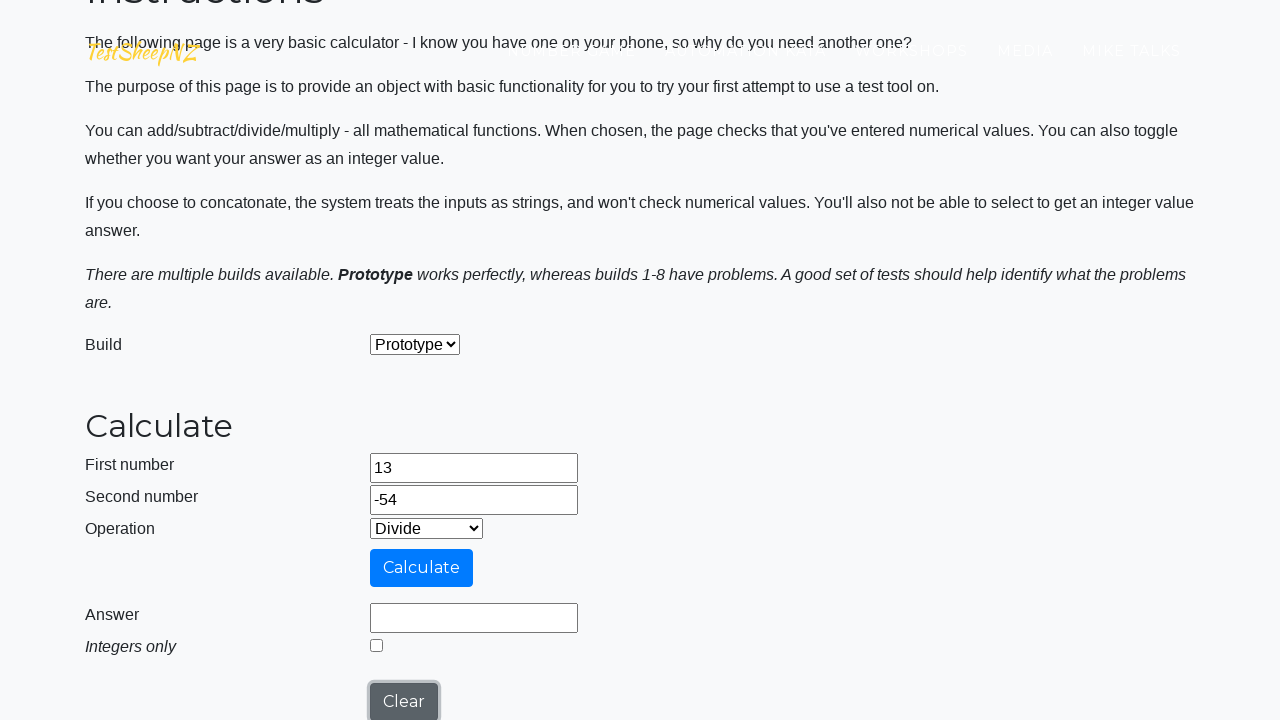